Tests the search functionality on FirstCry e-commerce website by entering a search term and submitting the search form.

Starting URL: https://www.firstcry.com/

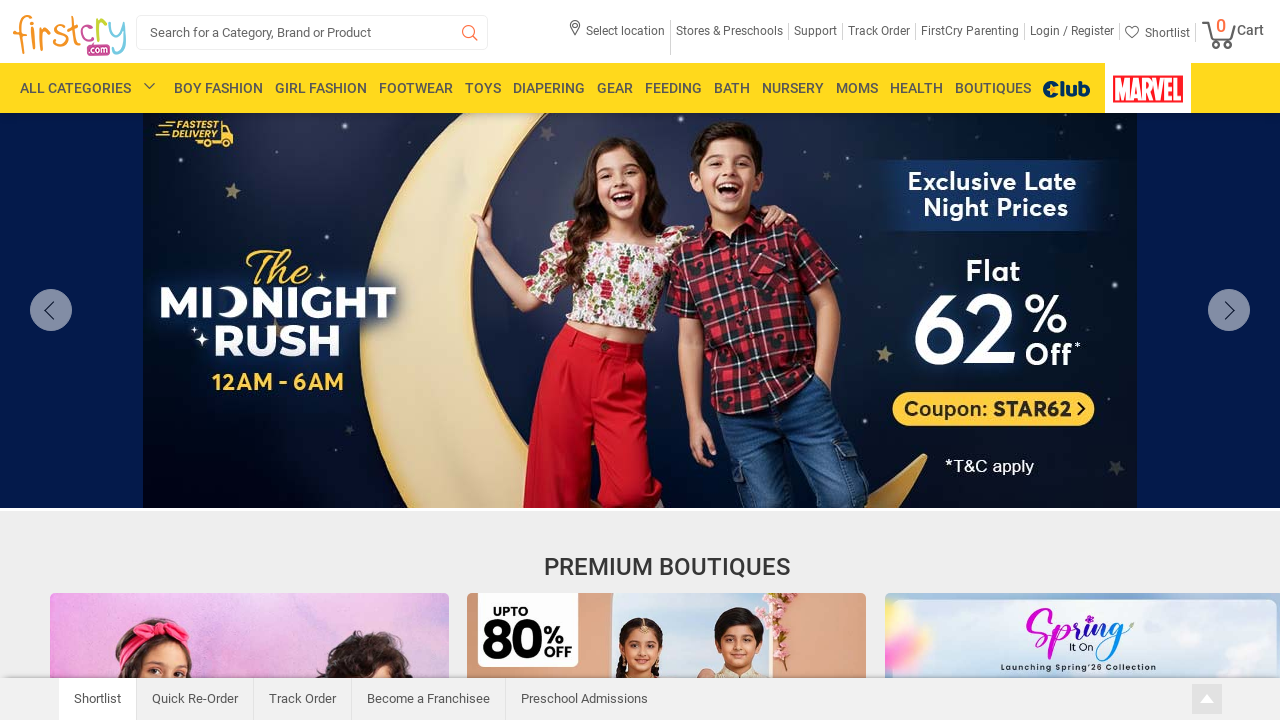

Filled search box with 'Girls' on #search_box
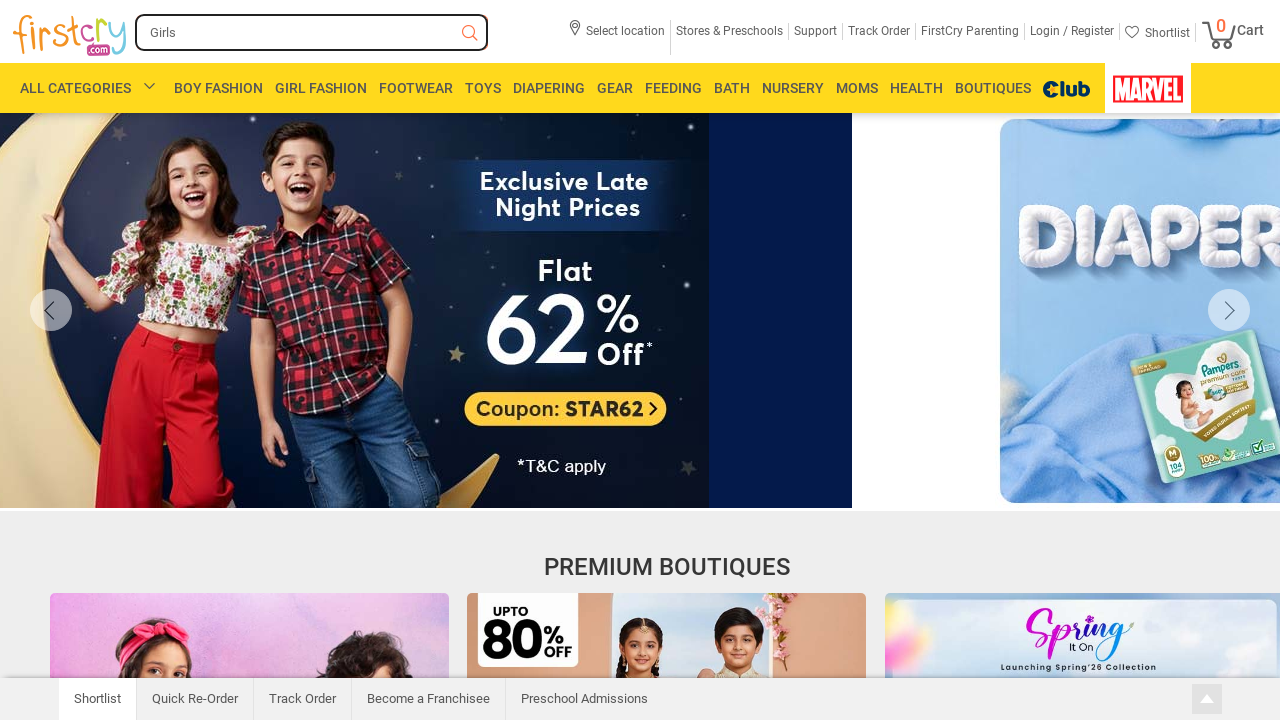

Pressed Enter to submit search on #search_box
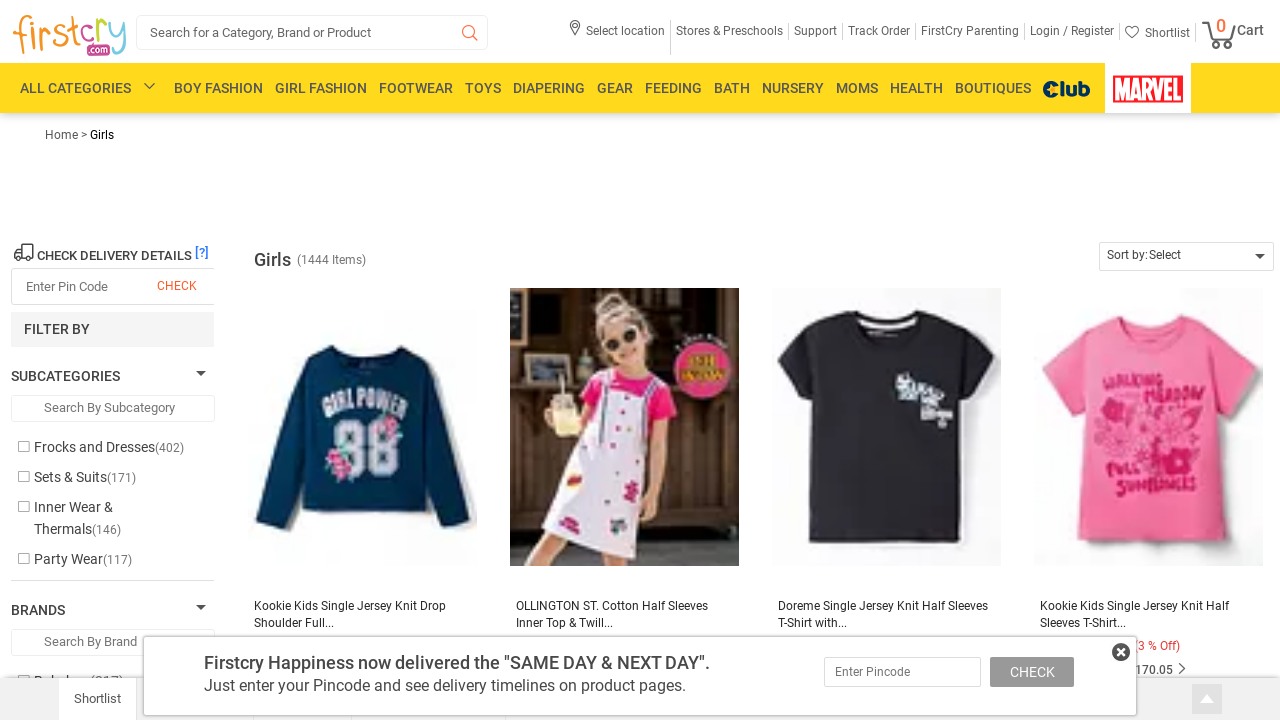

Search results loaded and network idle
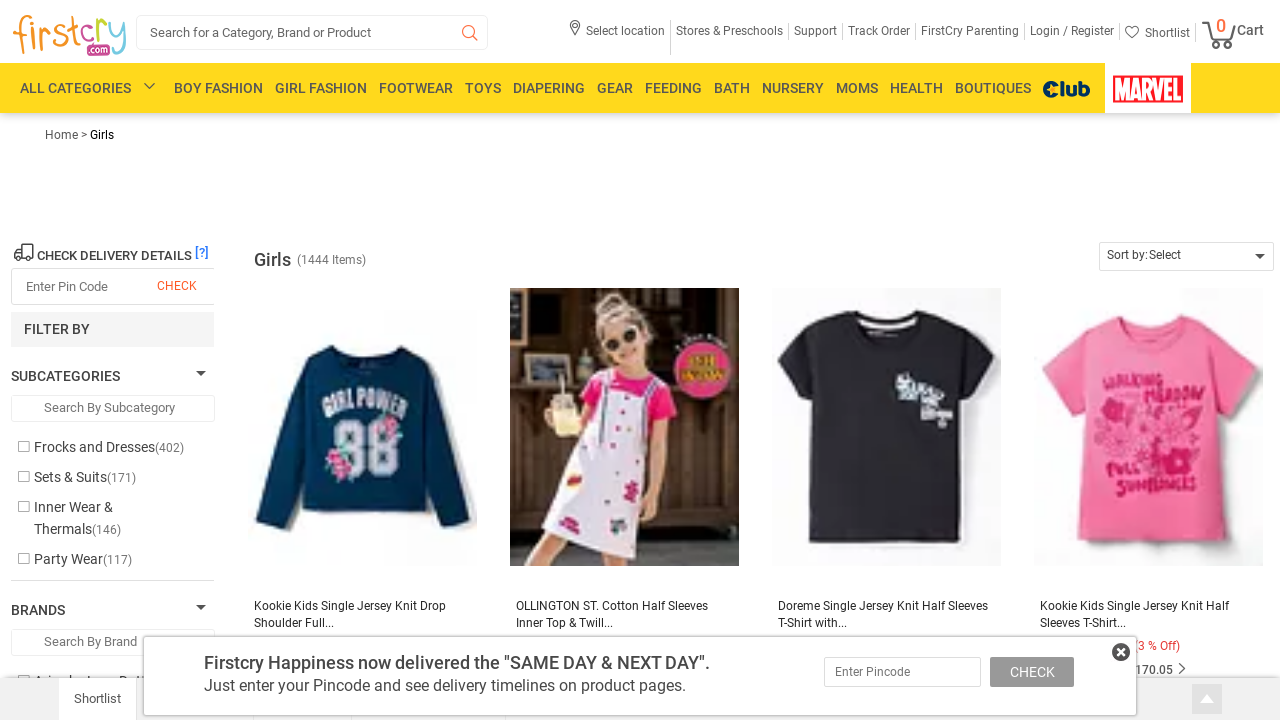

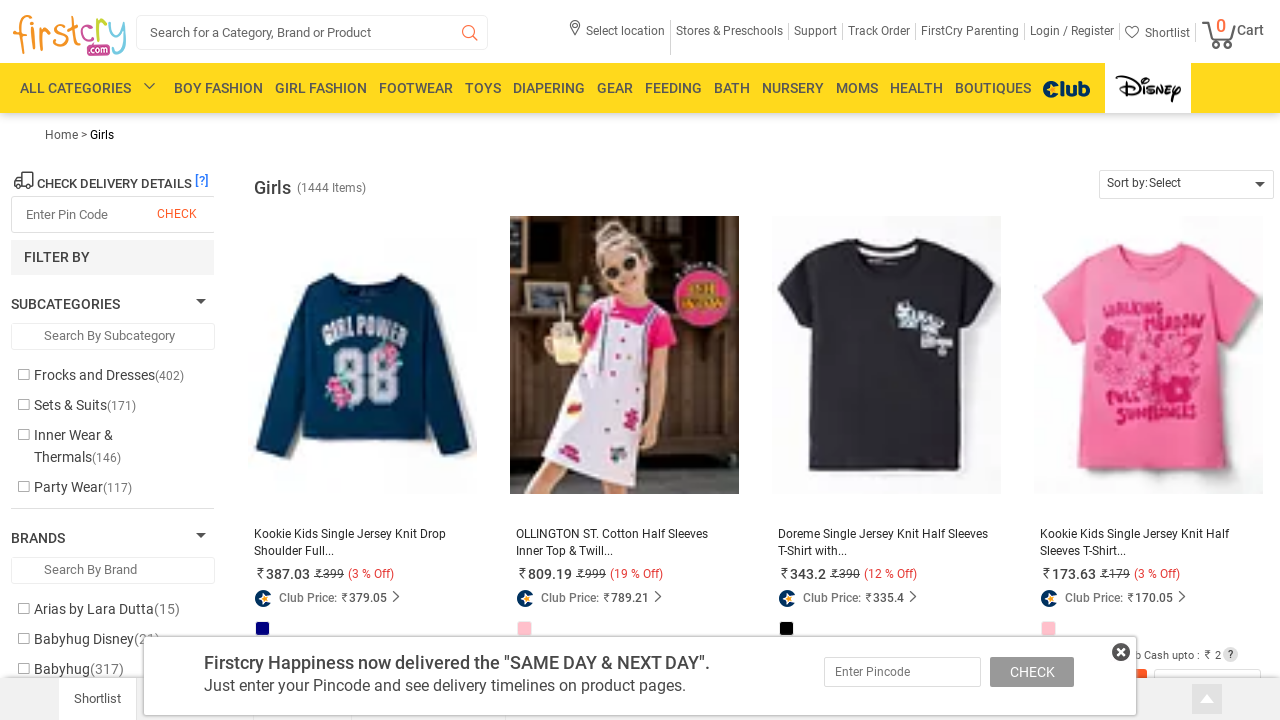